Tests JavaScript confirm dialog by navigating to the JavaScript Alerts page, clicking the confirm button, and dismissing (canceling) the dialog.

Starting URL: https://the-internet.herokuapp.com/

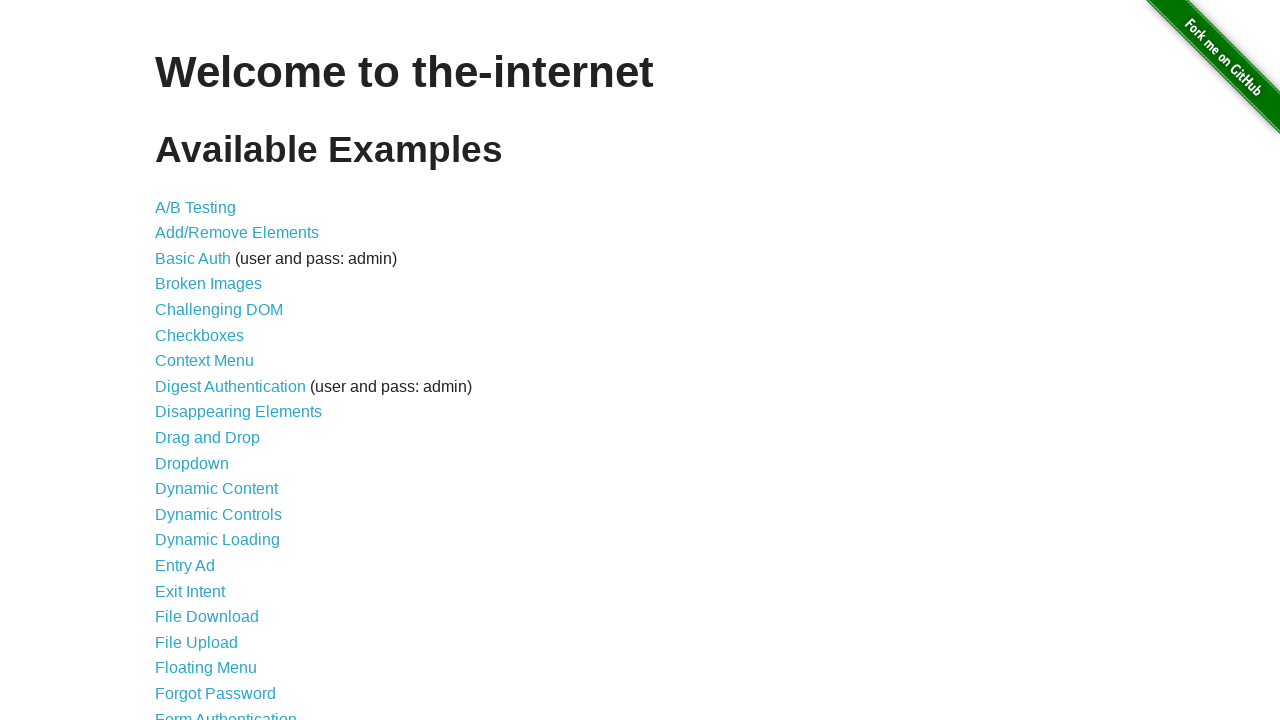

Clicked on JavaScript Alerts link at (214, 361) on xpath=//*[text()='JavaScript Alerts']
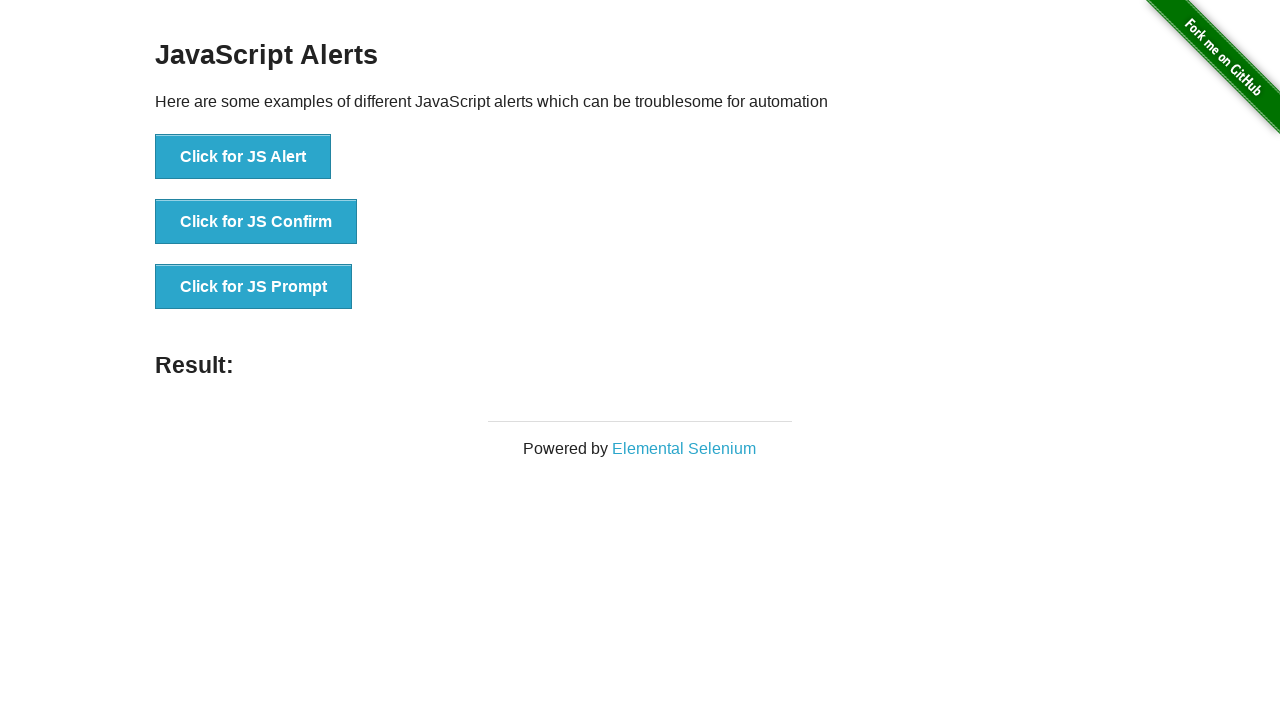

Waited for alert buttons to load
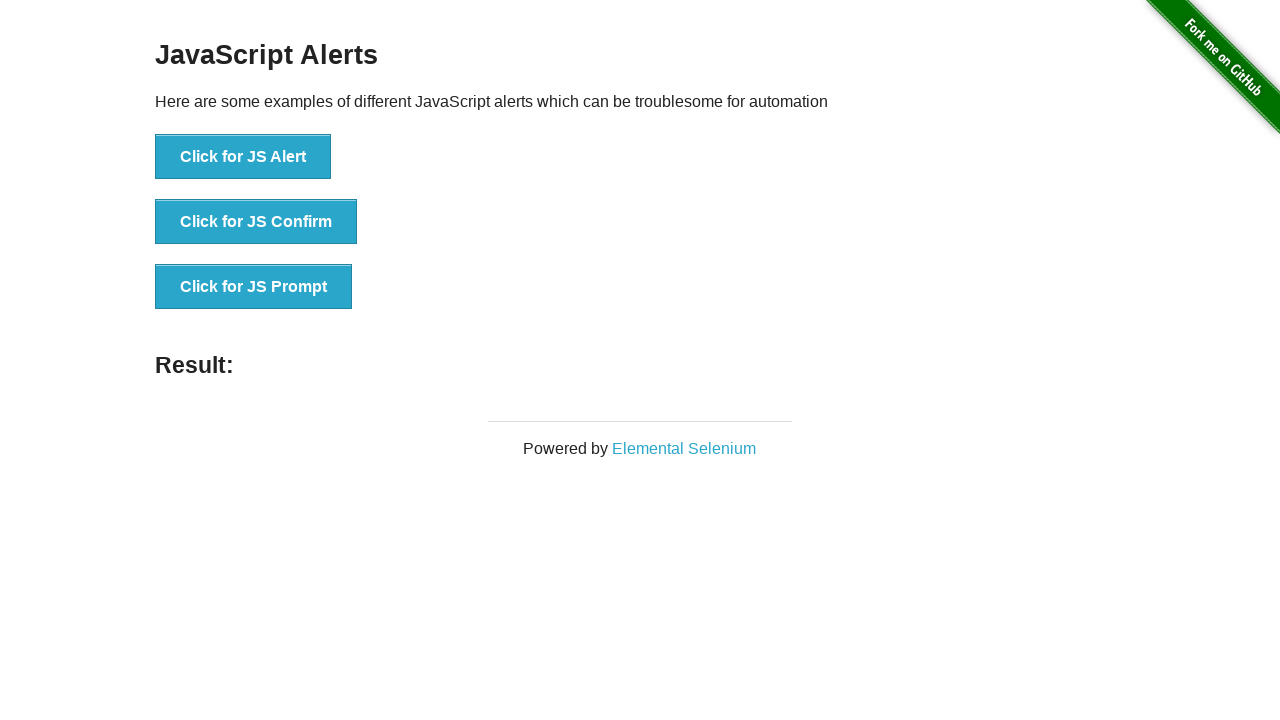

Set up dialog handler to dismiss confirm dialogs
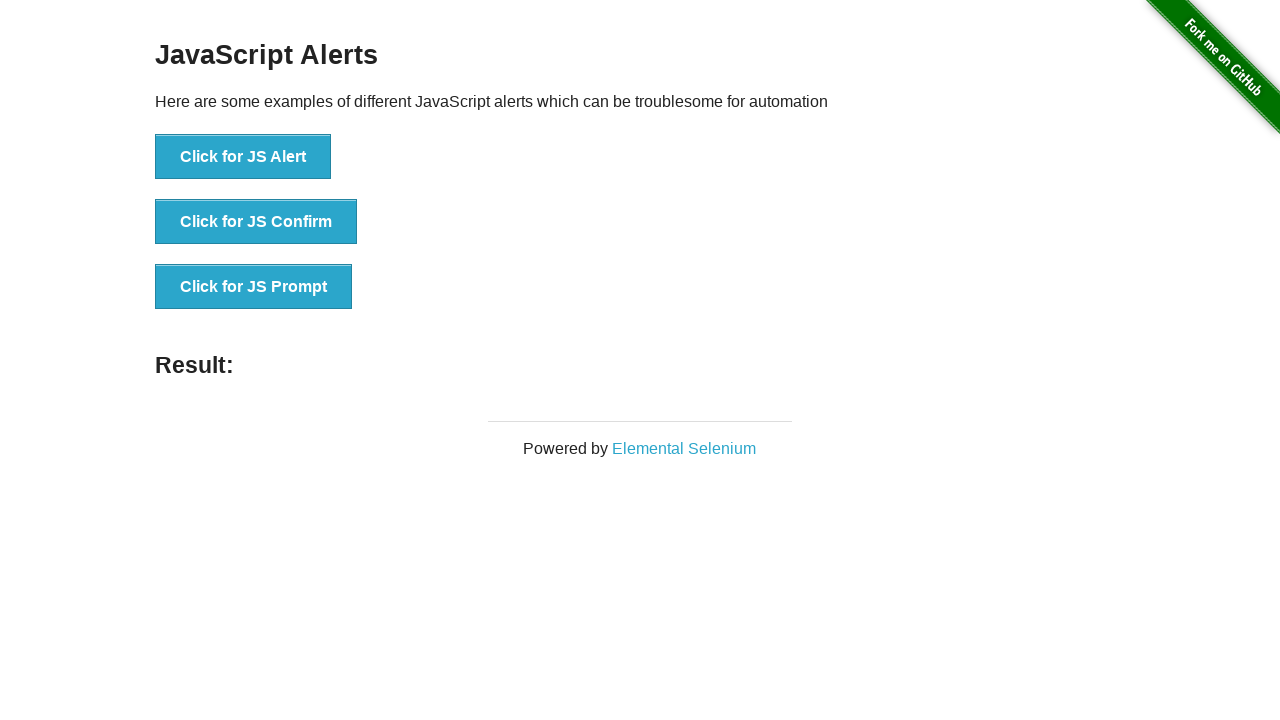

Clicked the confirm button to trigger JavaScript confirm dialog at (256, 222) on (//button)[2]
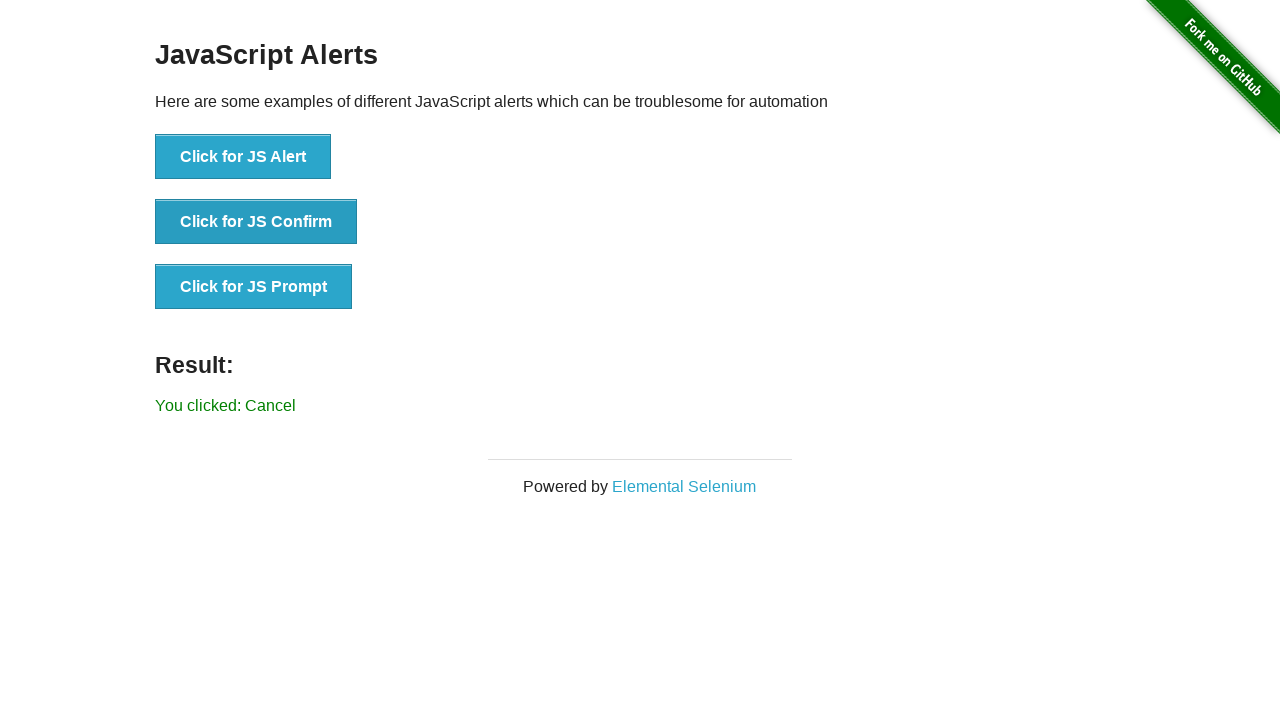

Waited for result to appear after dismissing confirm dialog
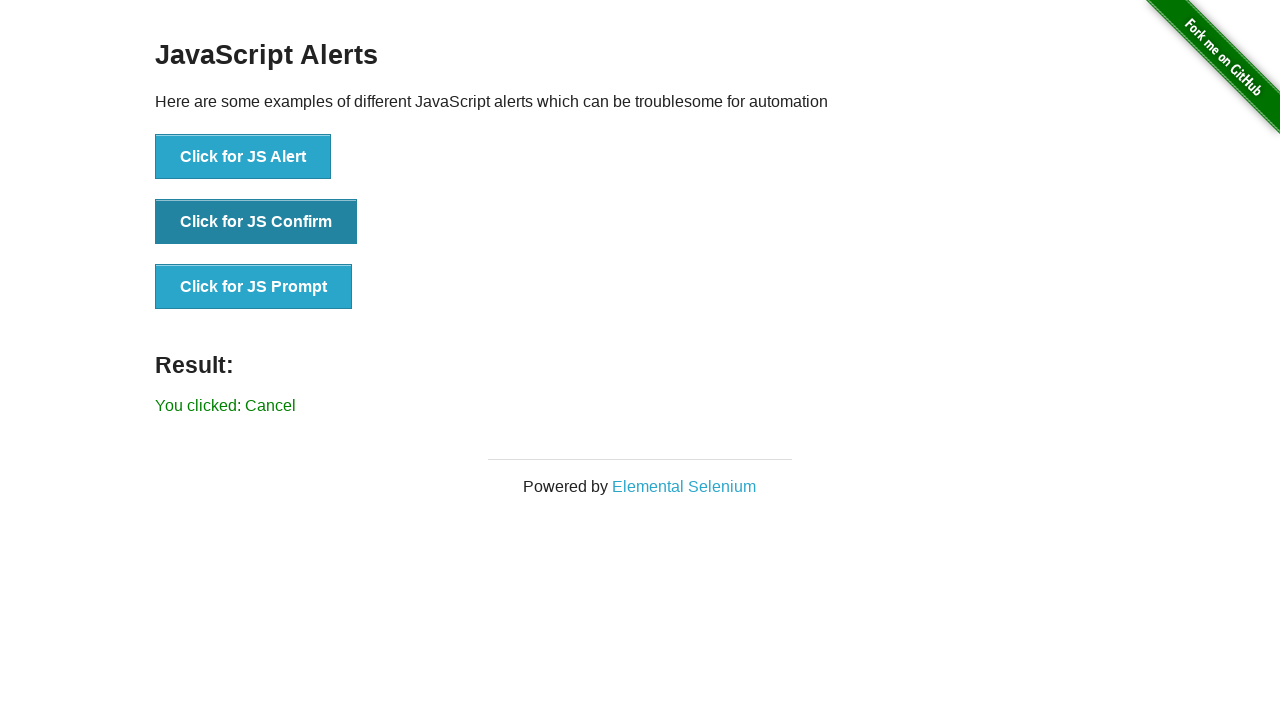

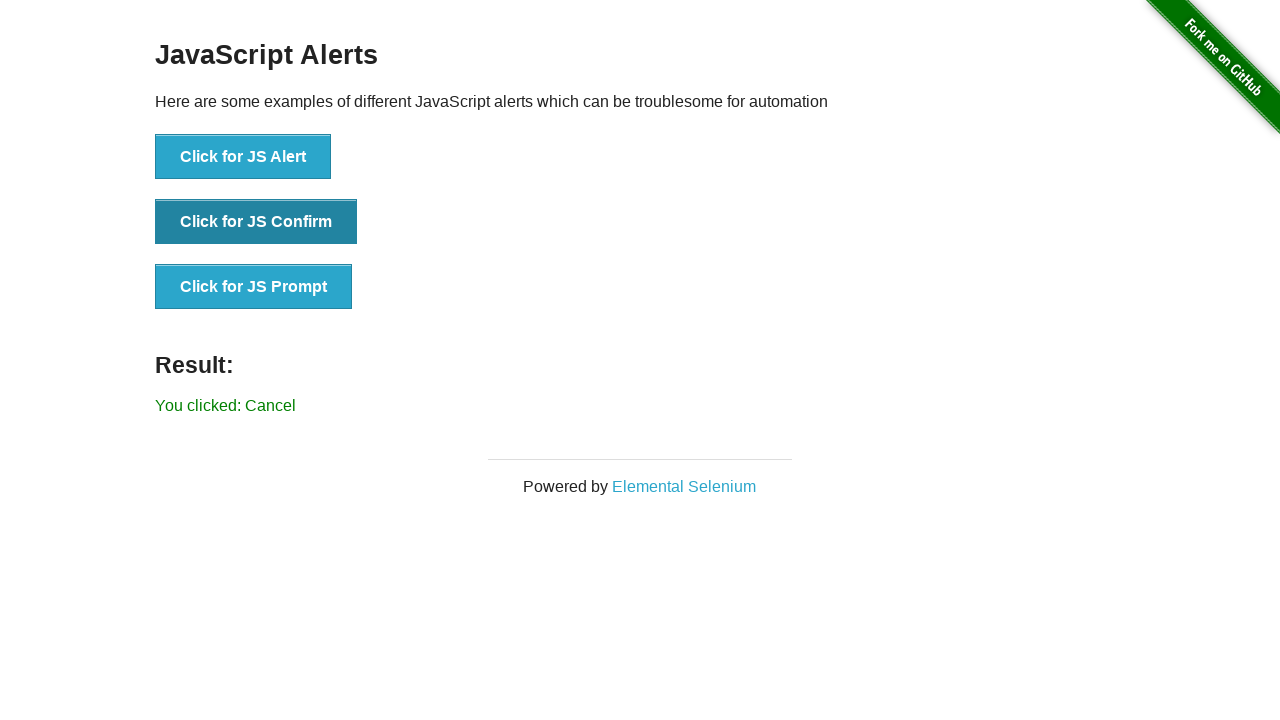